Tests XPath locator strategies on a demo page by filling multiple form fields (username, security question, API settings, email, custom field) and clicking a button.

Starting URL: https://syntaxprojects.com/Xpath.php

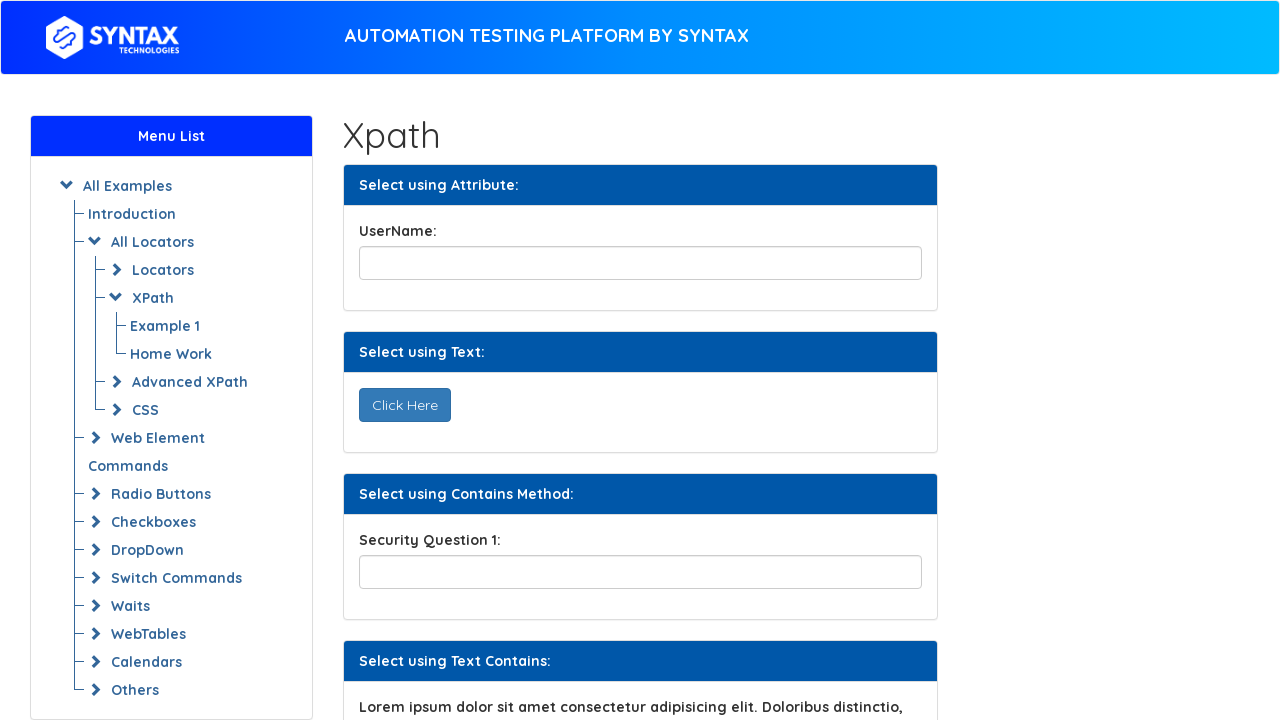

Filled username field with 'abracadabara' on //input[@id='title']
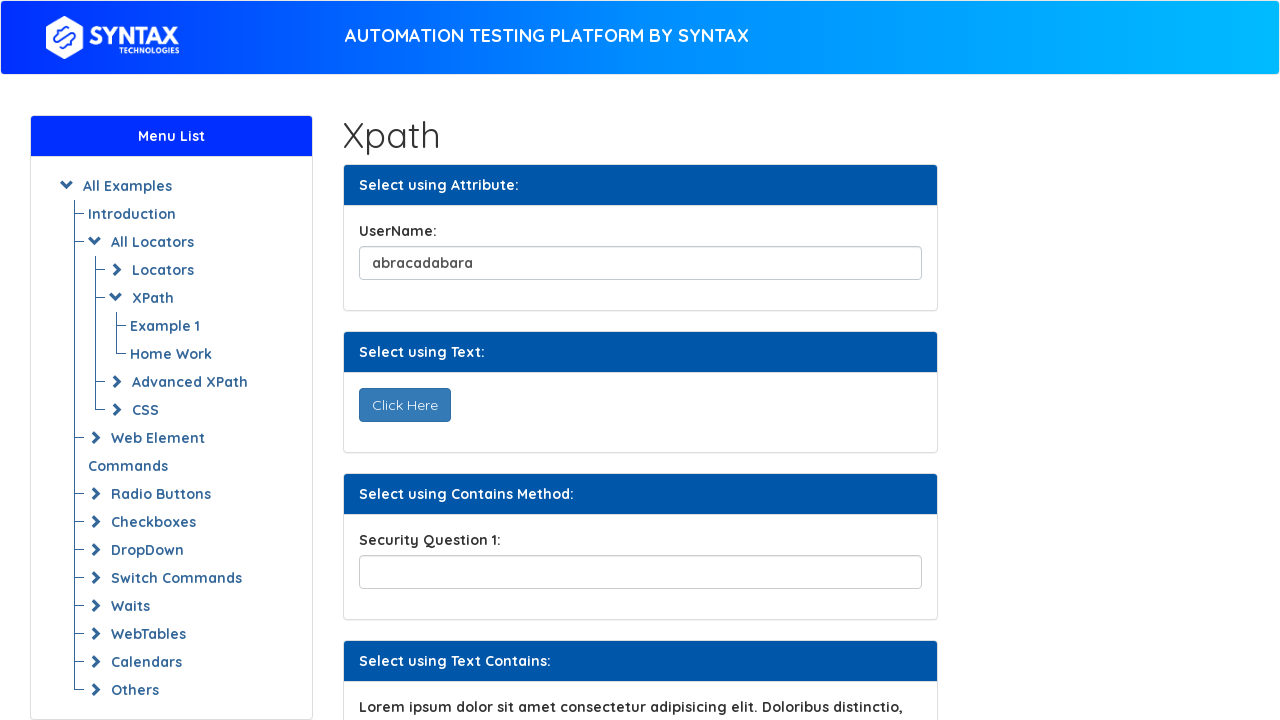

Clicked 'Click Here' button at (404, 405) on xpath=//button[text()='Click Here']
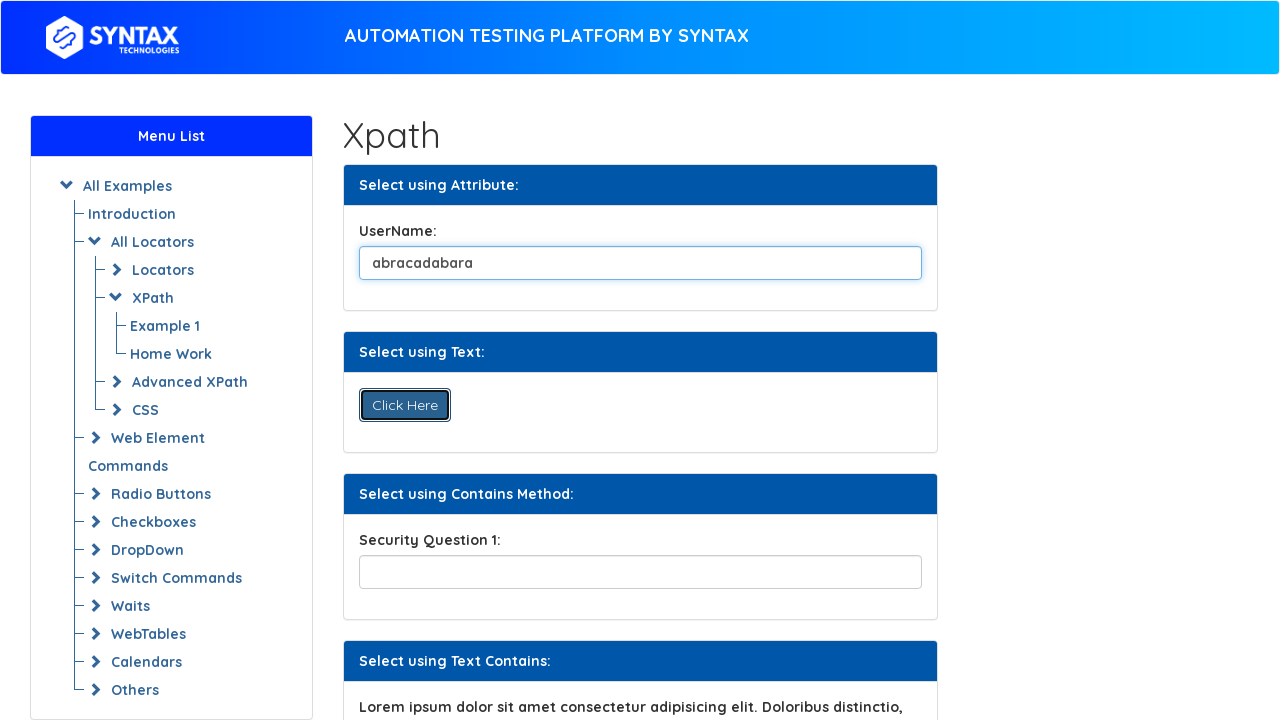

Filled security question field with 'what is your name?' on //input[contains(@name,'securityPartial')]
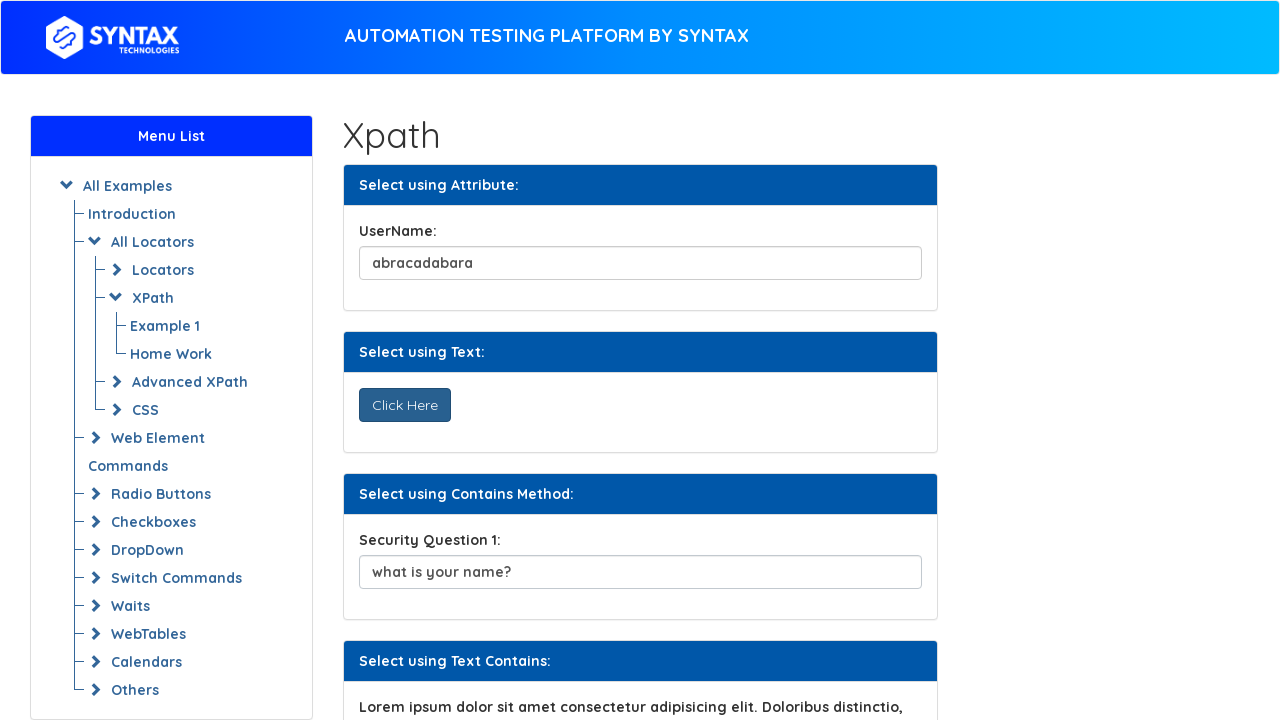

Verified Lorem ipsum label is present
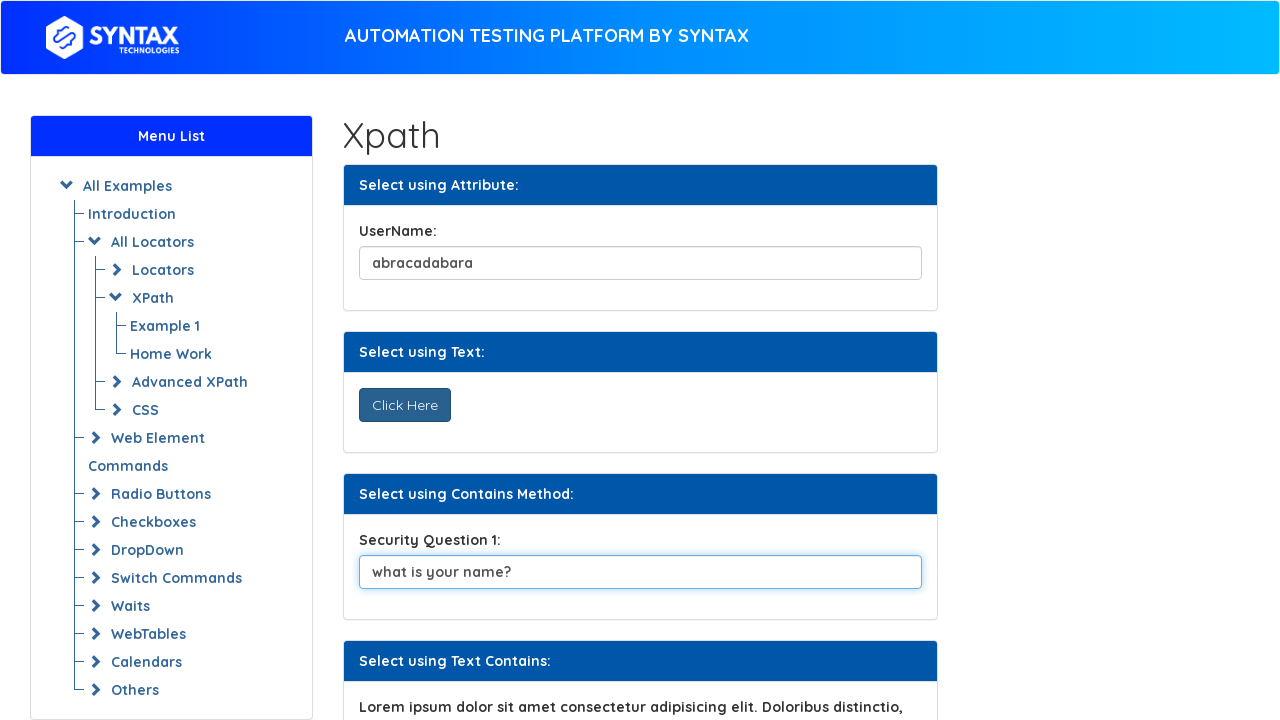

Filled API settings field with '123.145.567' on //input[starts-with(@id,'apiSettings')]
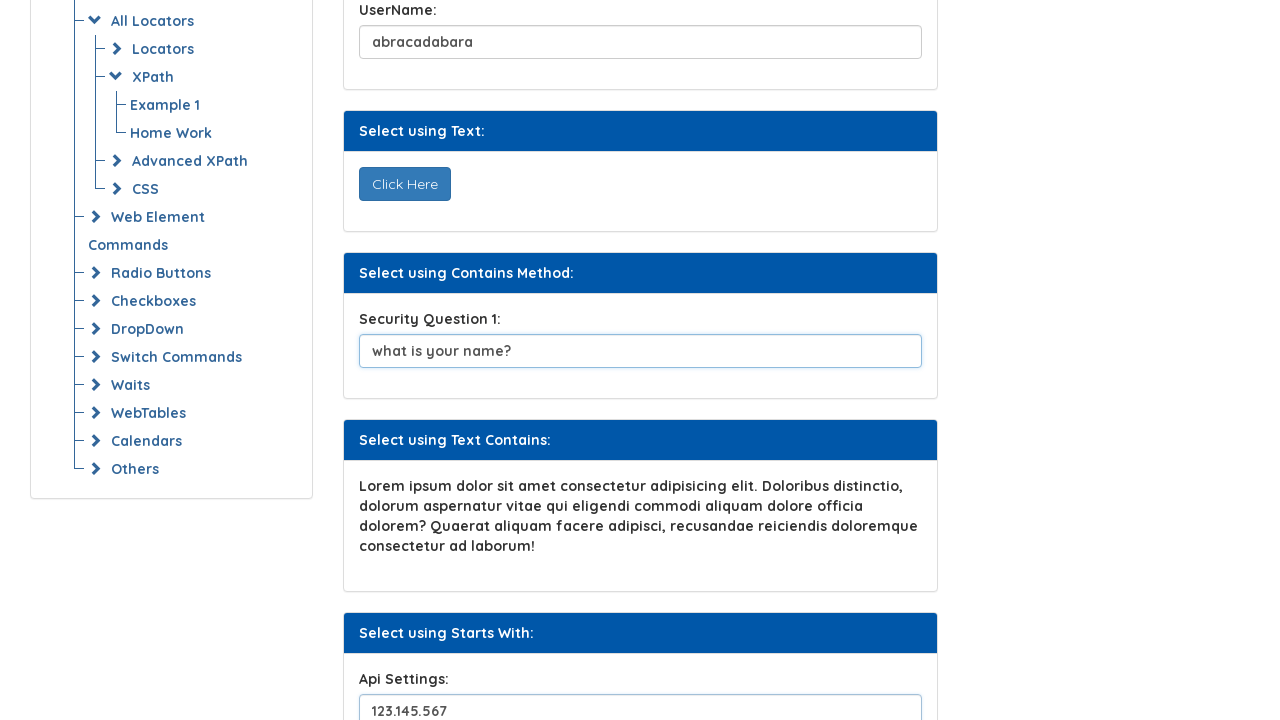

Filled backup email field with 'testuser@gmail.com' on (//input[@class='form-control backup'])[2]
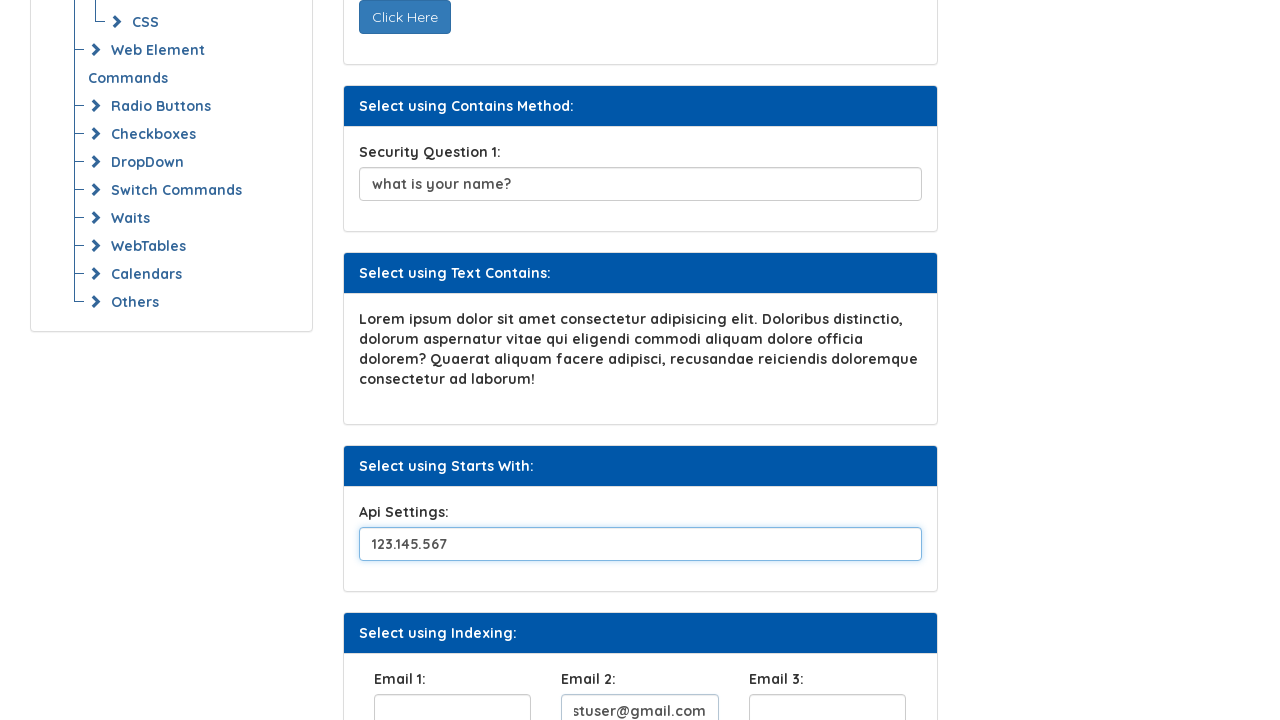

Filled custom field with 'testvalue123' on //input[@data-detail='two' and @name='customField']
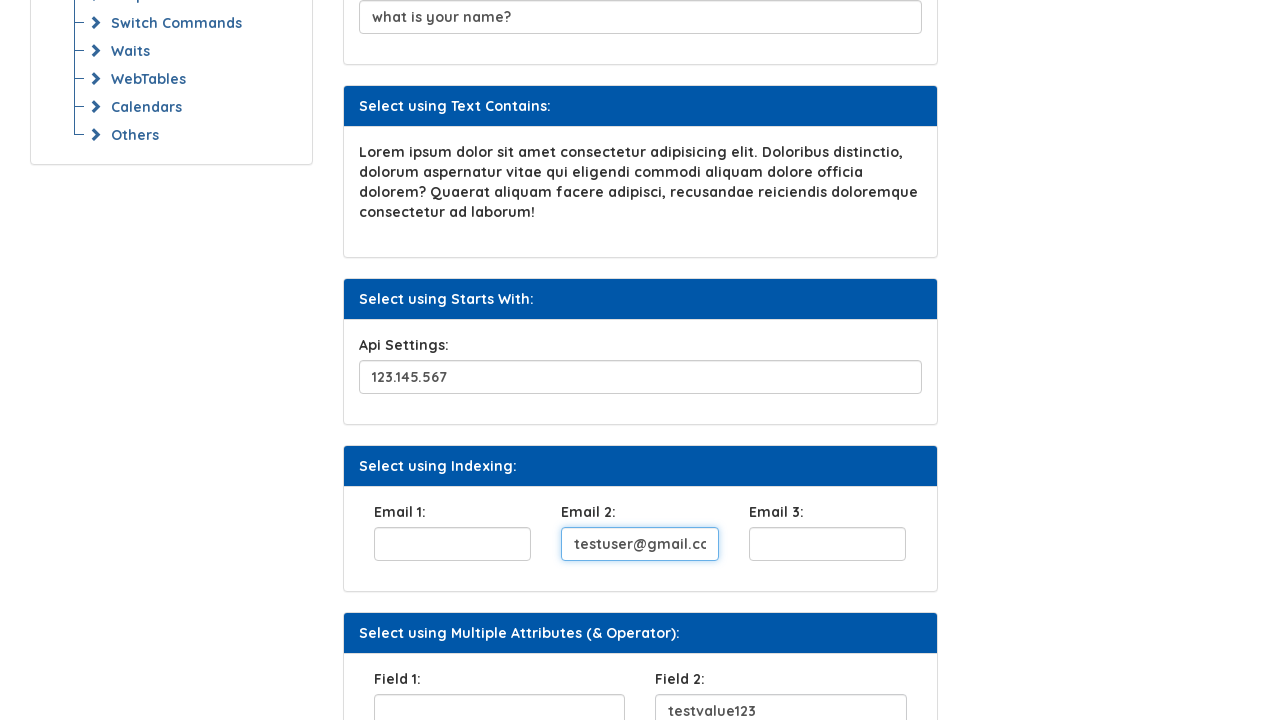

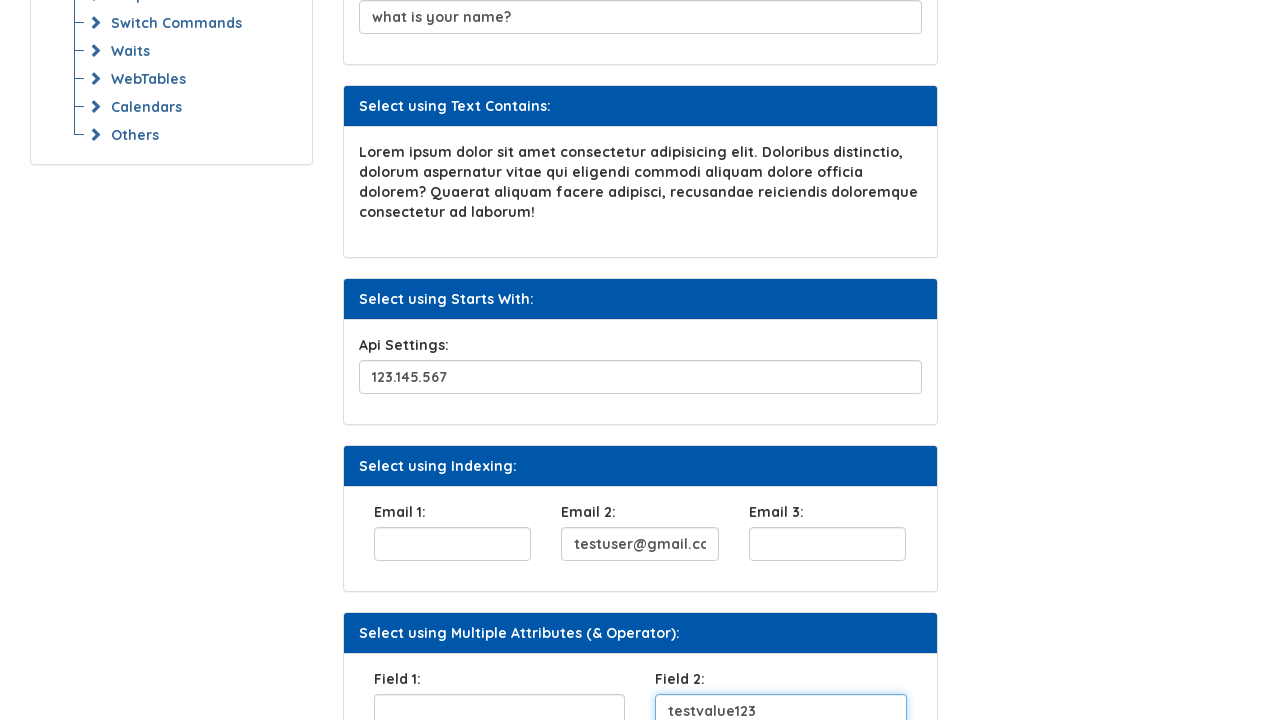